Tests browser tab and window management by opening the initial page, creating a new tab, creating a new window, and navigating to a second URL in the new window.

Starting URL: https://demo.nopcommerce.com/

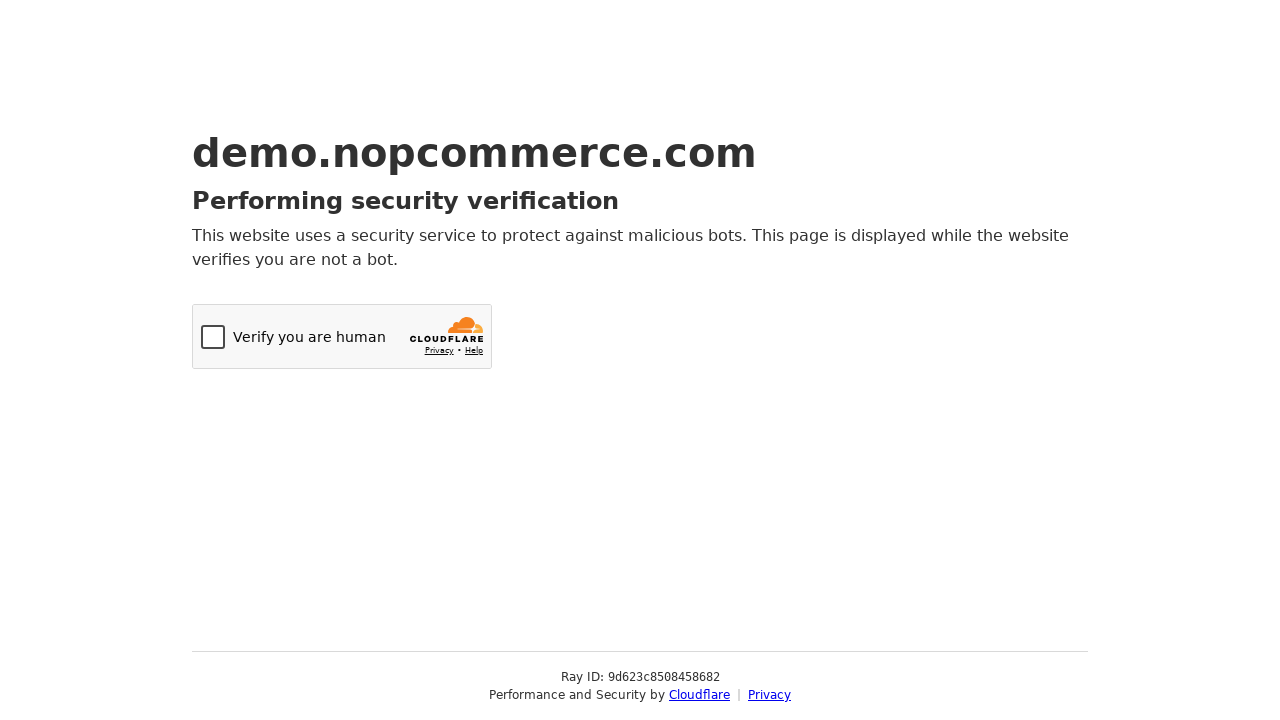

Opened a new tab
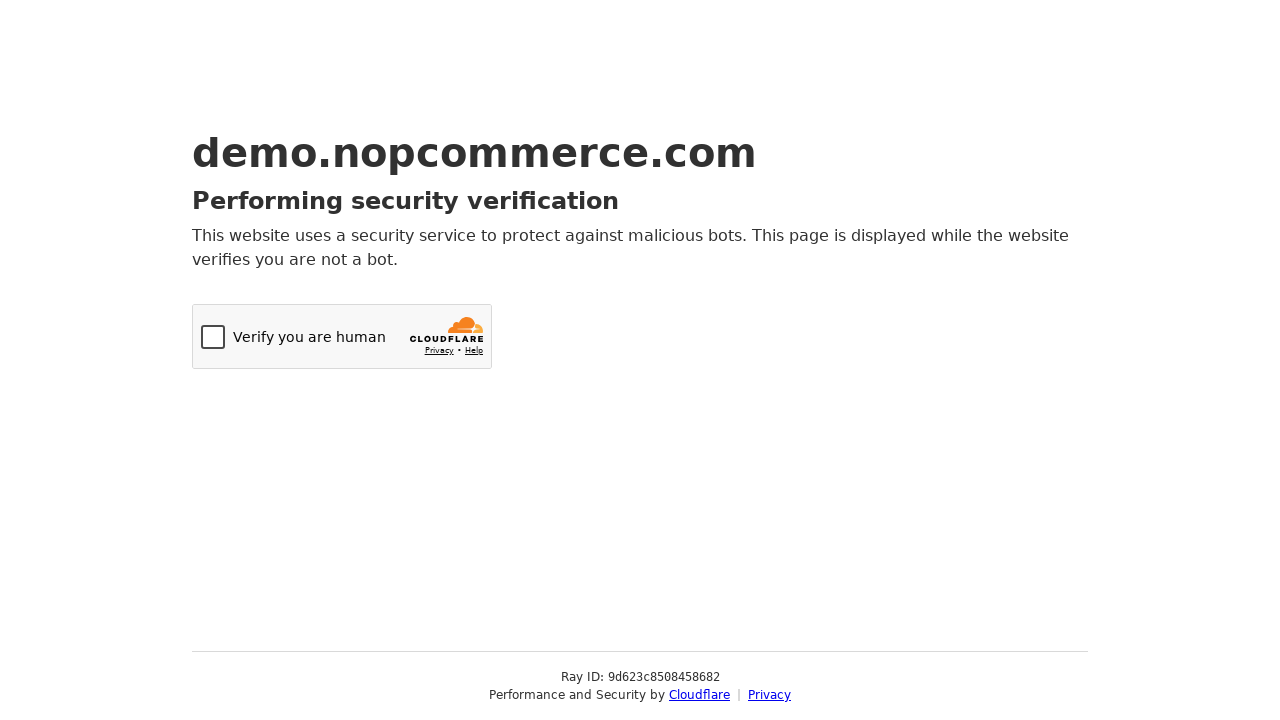

Opened a new window
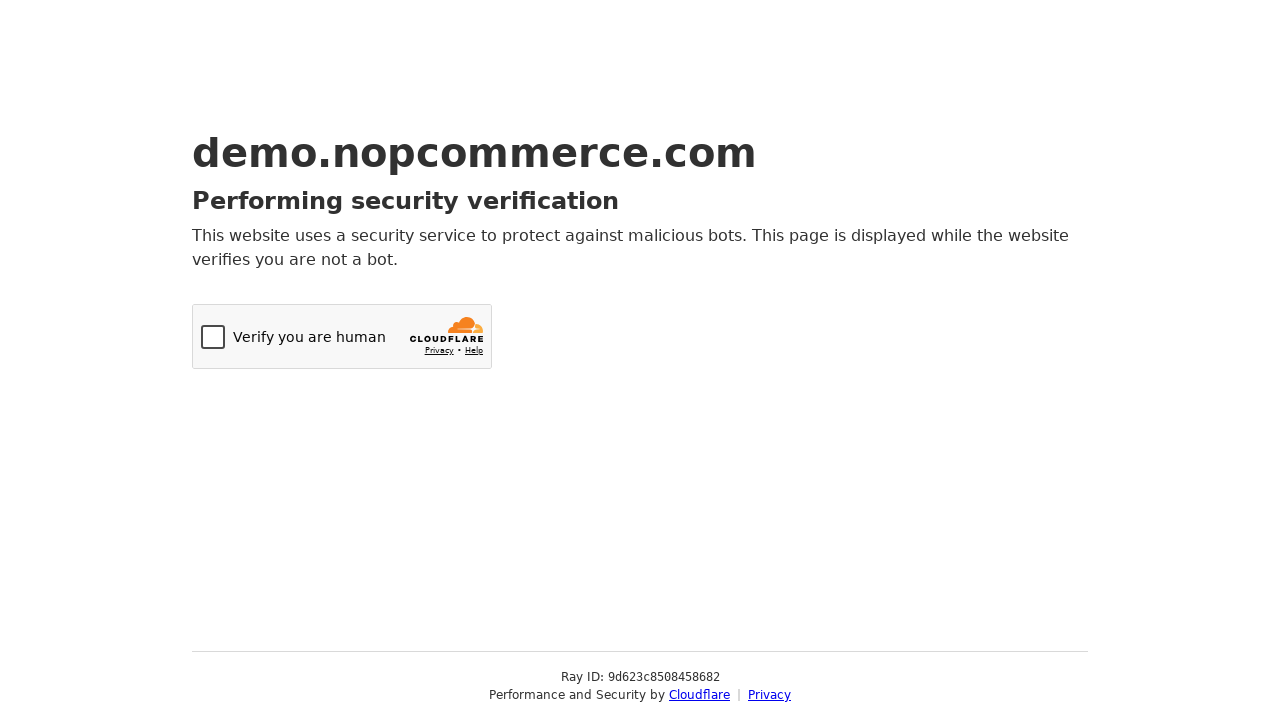

Navigated to https://www.opencart.com/ in the new window
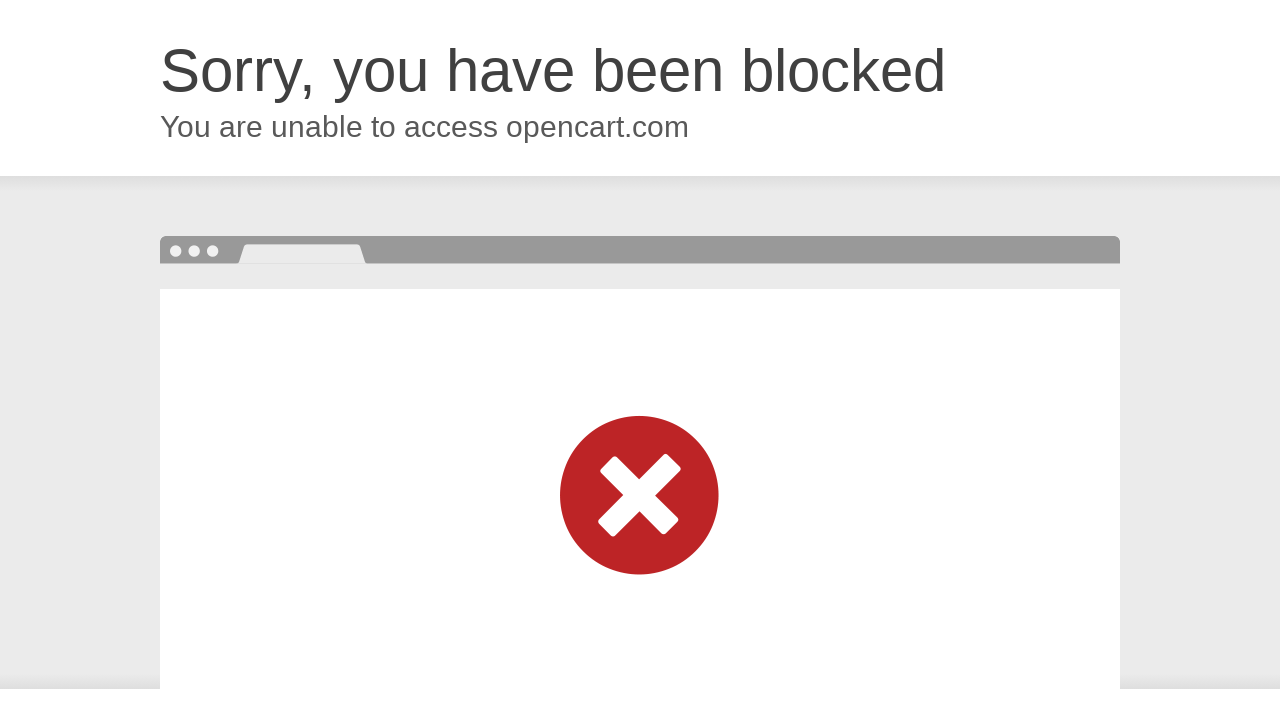

New window page loaded (domcontentloaded state)
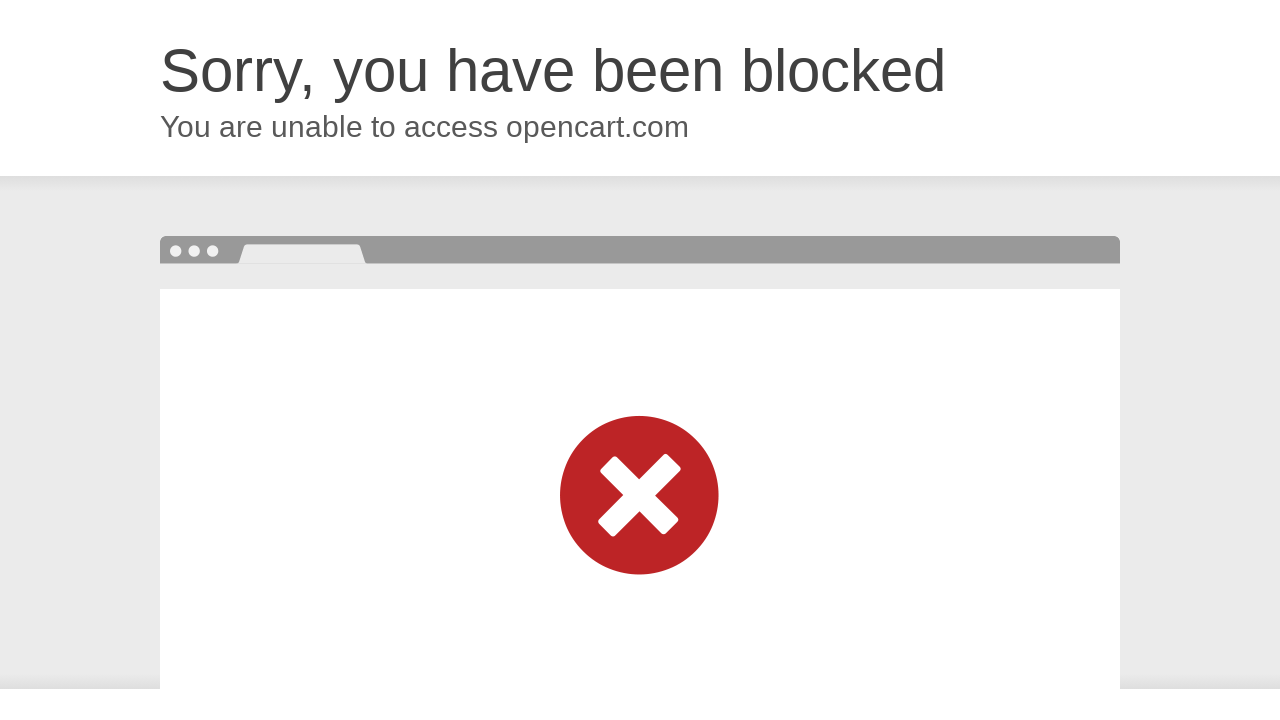

Closed the new window
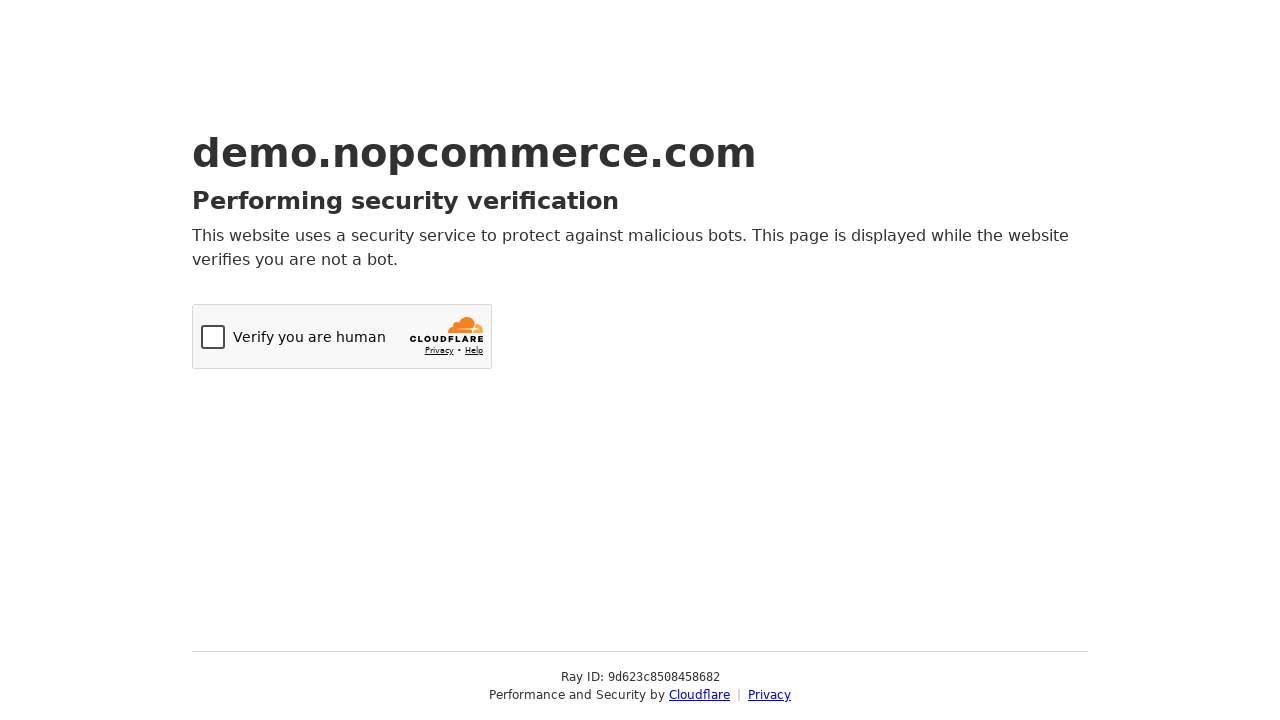

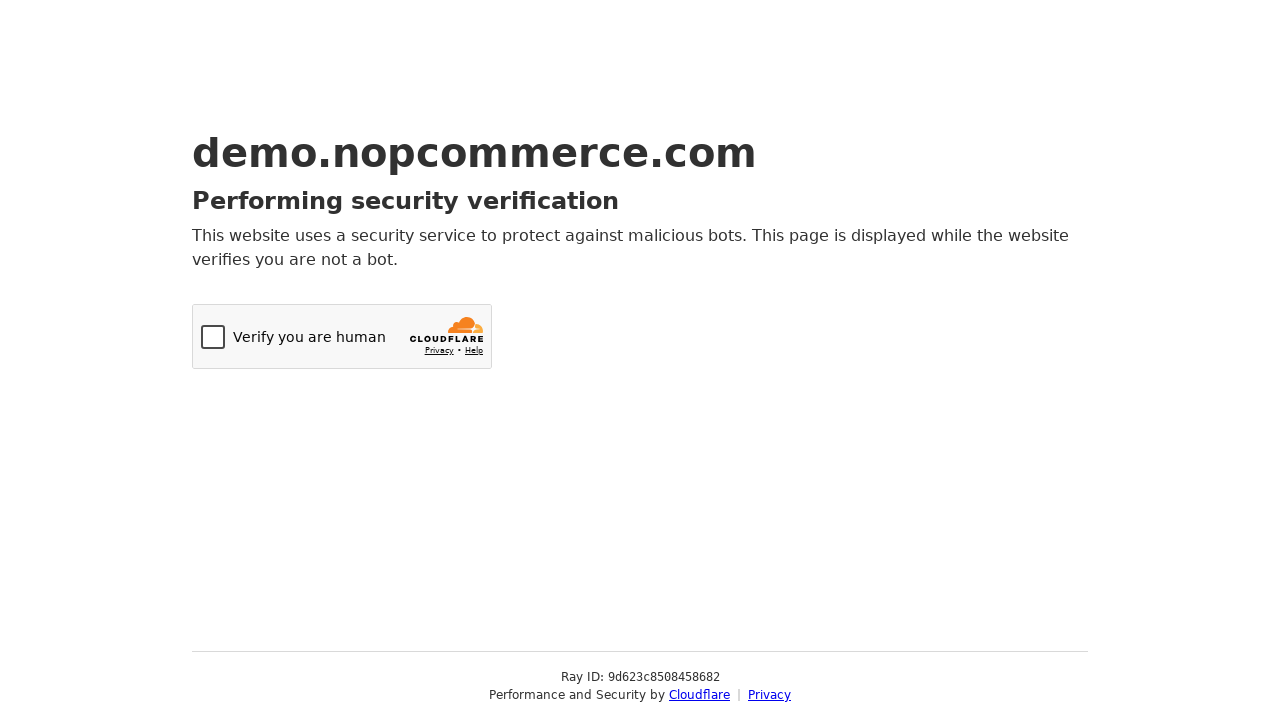